Tests Google Translate Ukrainian to English translation by entering Ukrainian text and verifying the English translation output

Starting URL: https://translate.google.com/?sl=uk&tl=en&op=translate

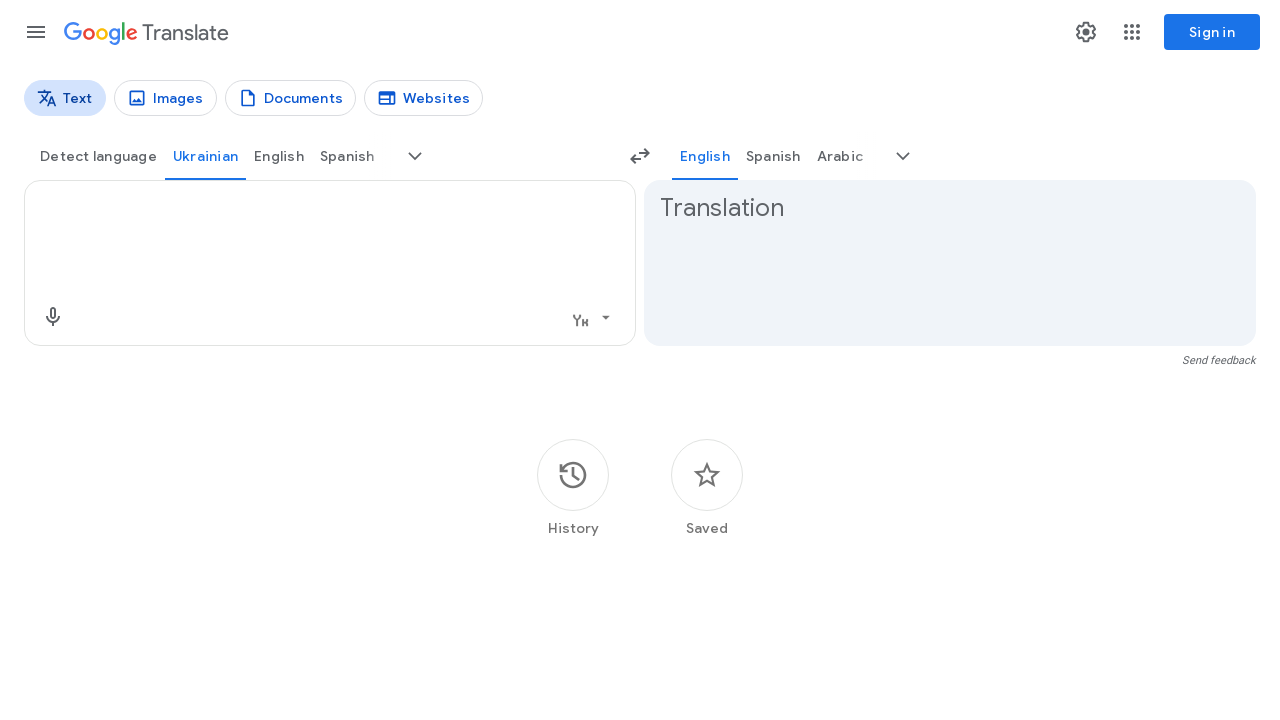

Filled translation input textarea with Ukrainian text 'Я люблю тестування' on textarea
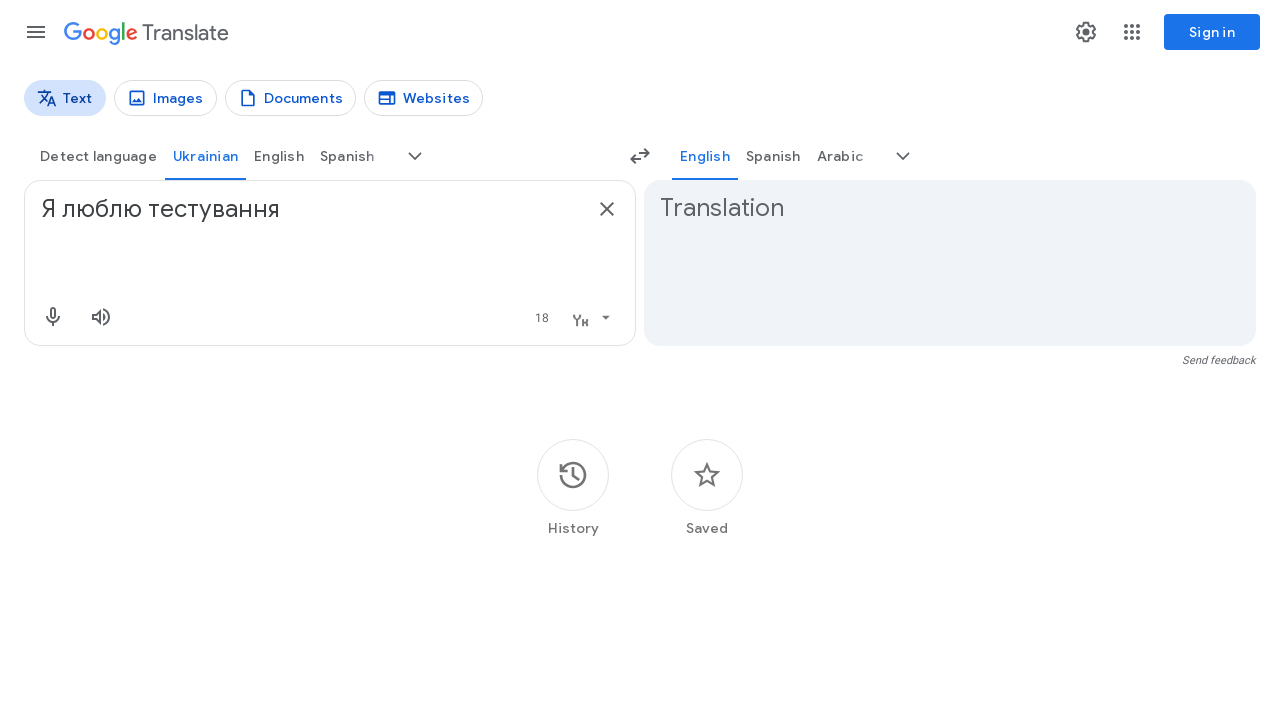

Pressed Enter to submit translation request on textarea
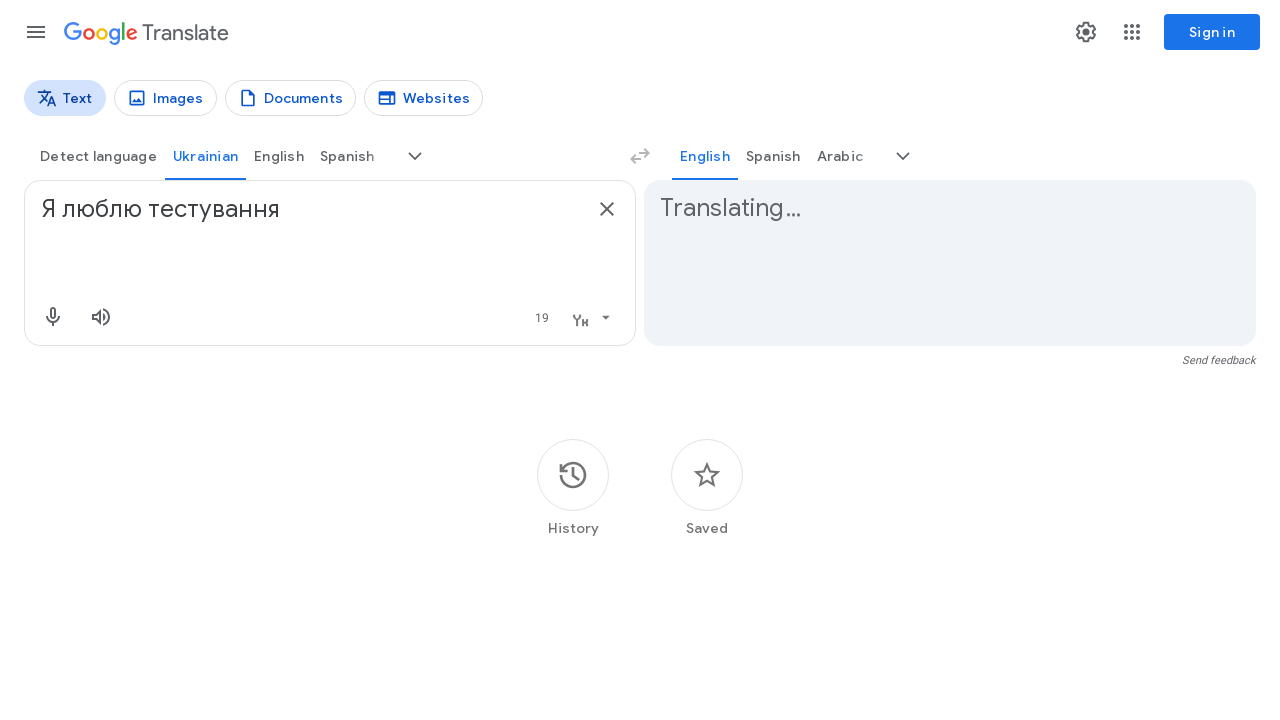

Translation output appeared on the page
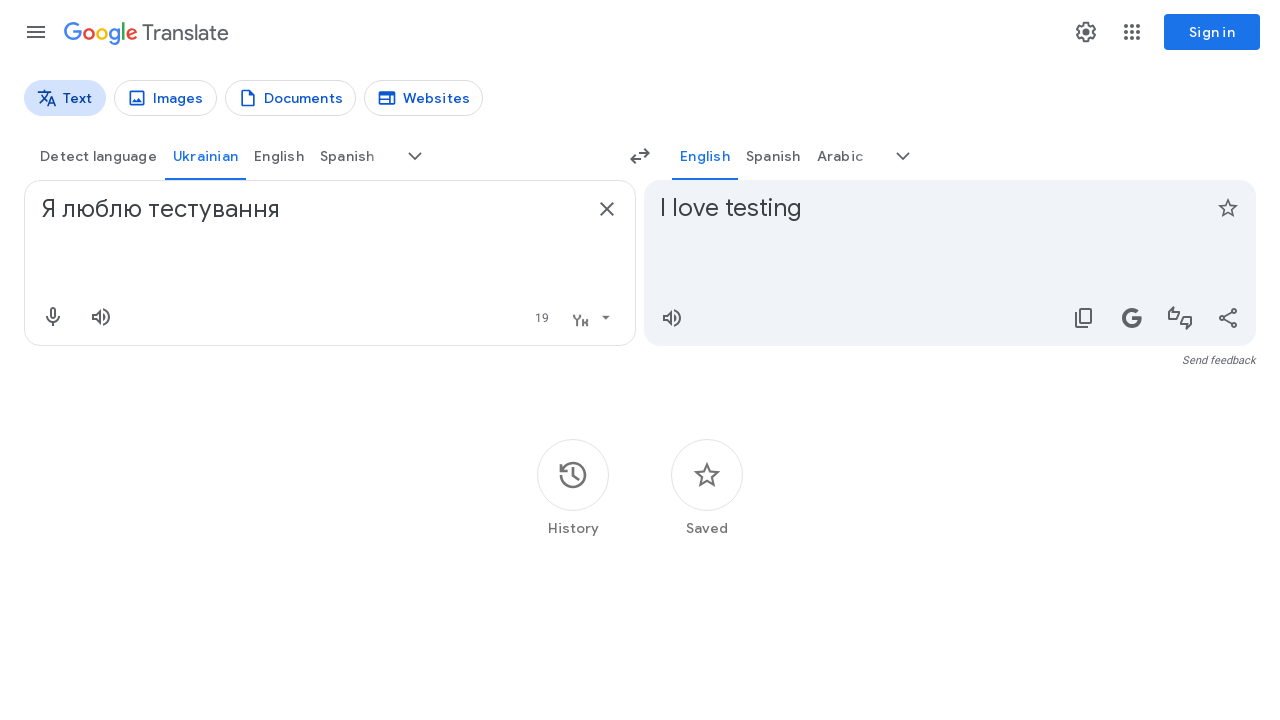

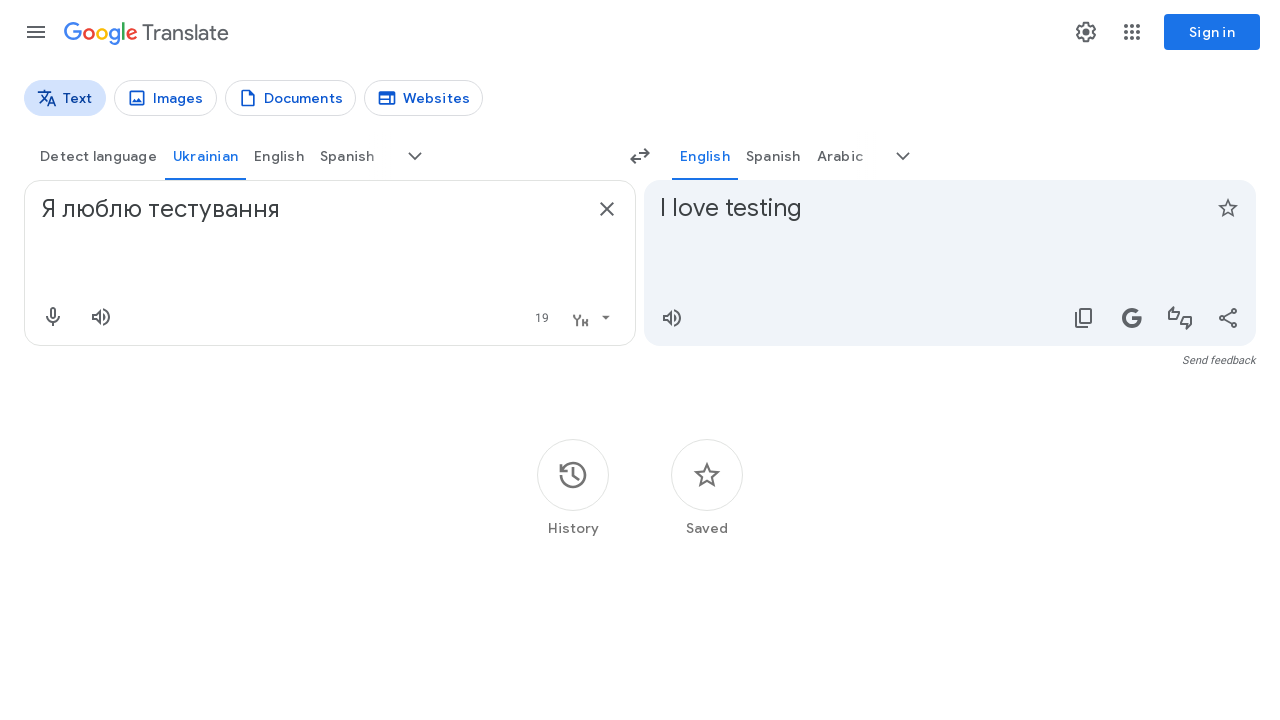